Tests mouse and keyboard interactions including right-click, text input, select all (Ctrl+A), and backspace operations on a Selenium demo page

Starting URL: https://www.selenium.dev/selenium/web/mouse_interaction.html

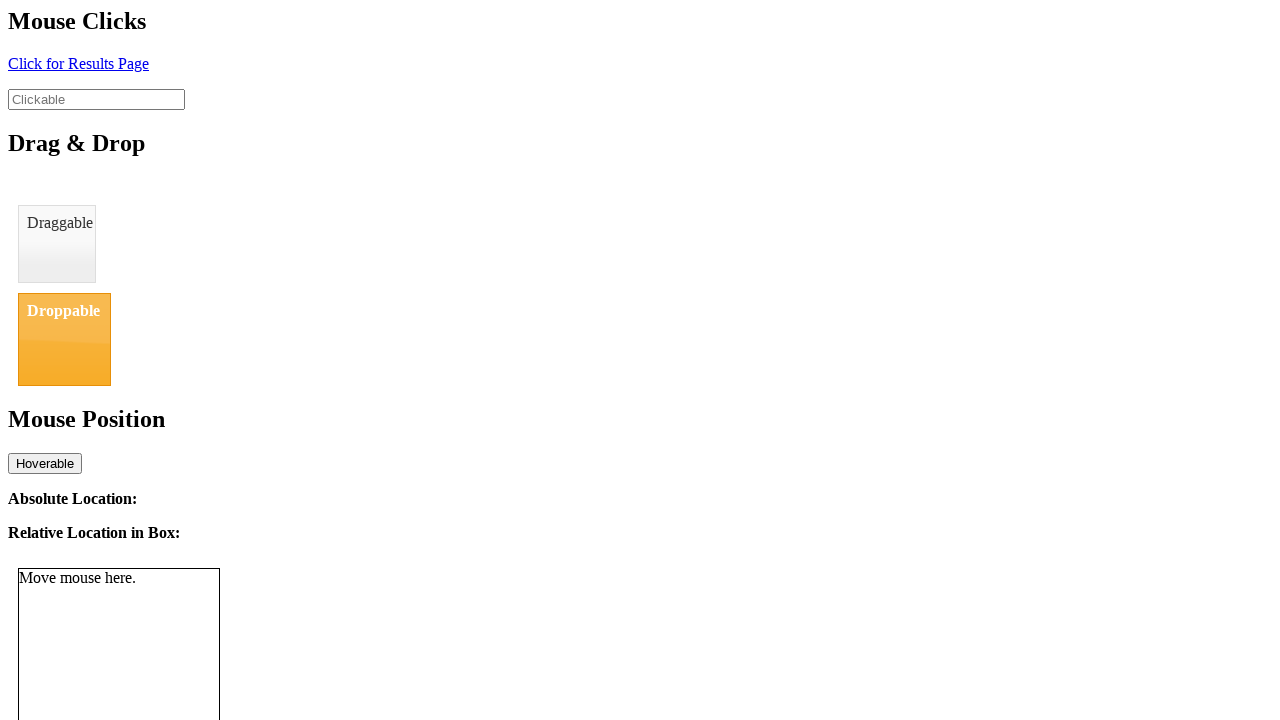

Right-clicked on the click element at (78, 63) on #click
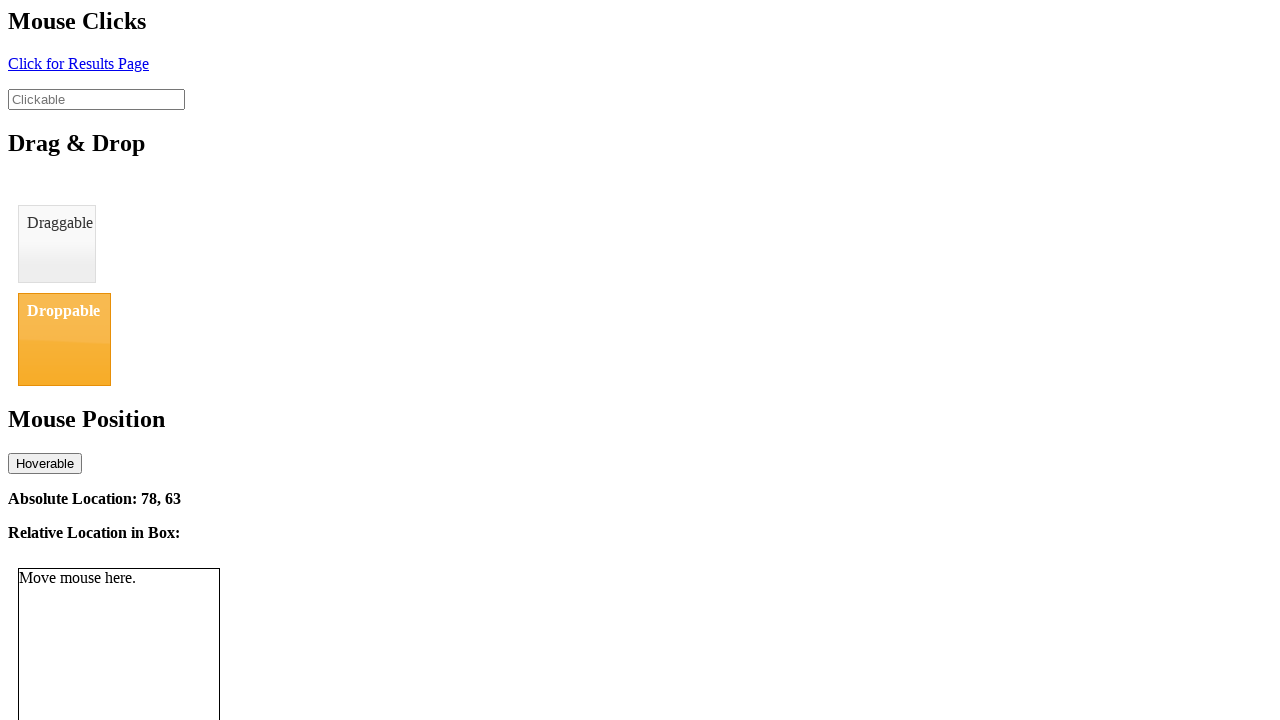

Filled clickable field with 'Example' on #clickable
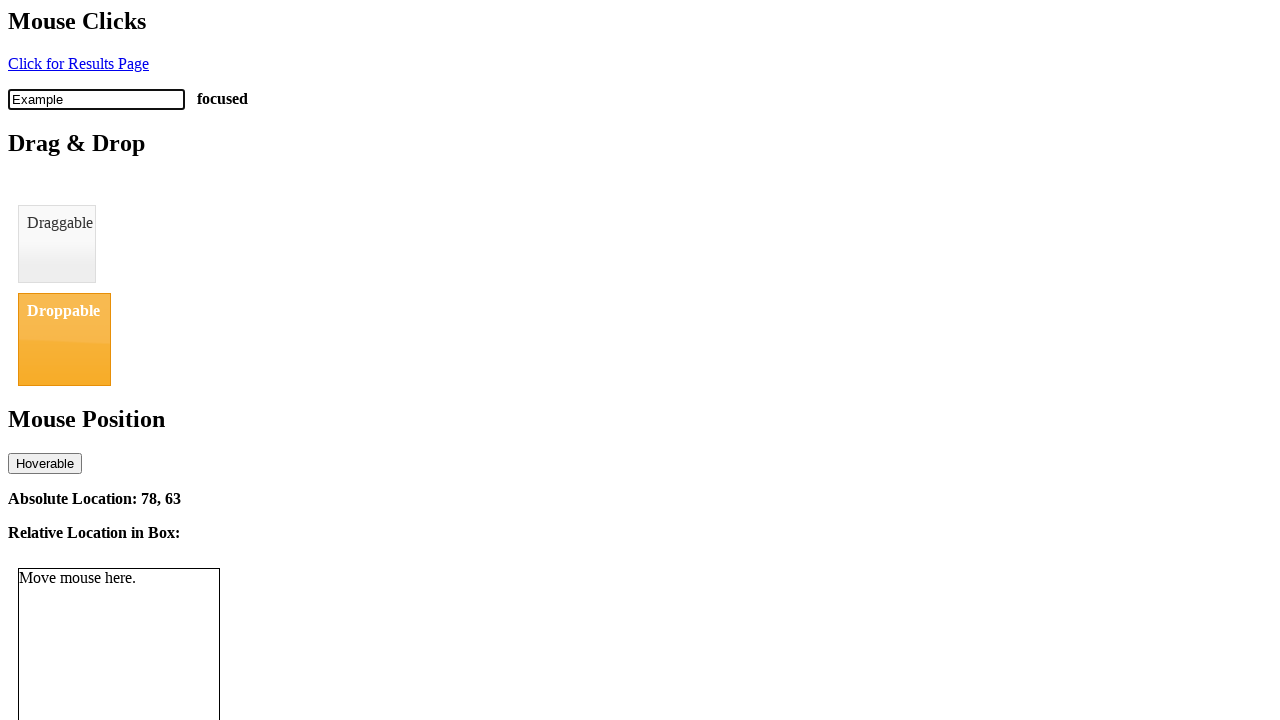

Pressed Control key down
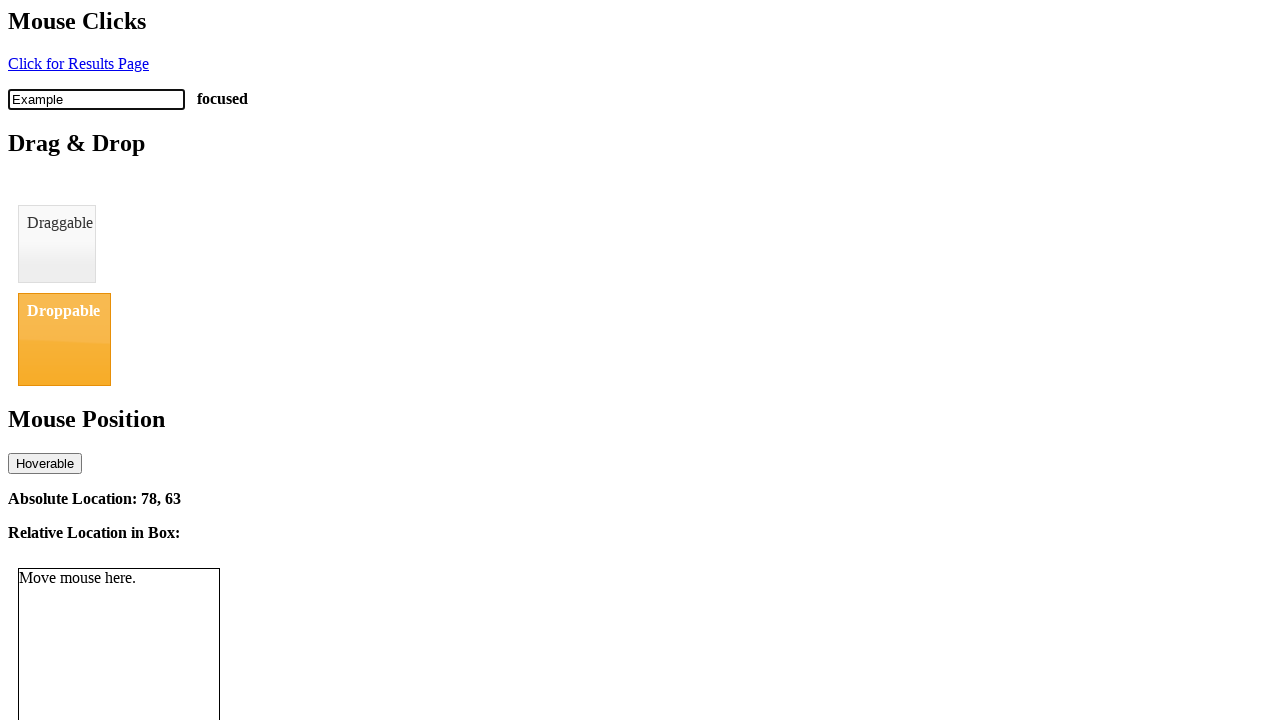

Pressed 'a' key to select all text
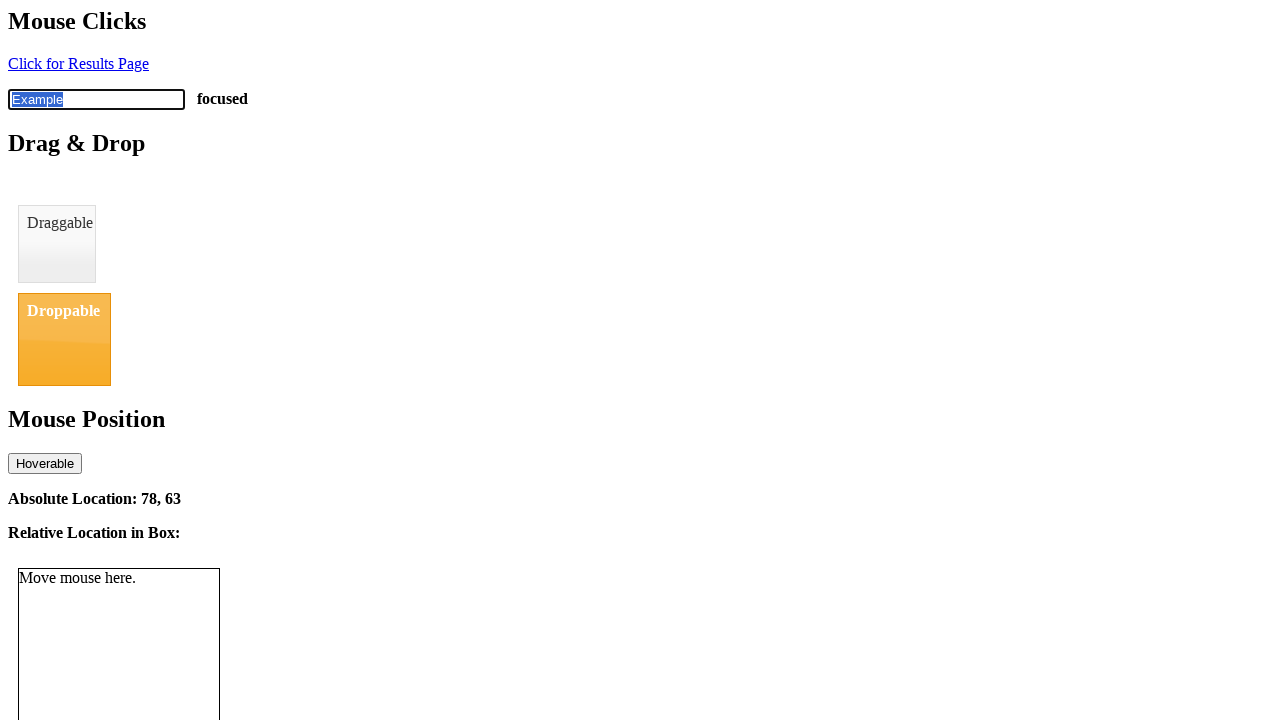

Released Control key
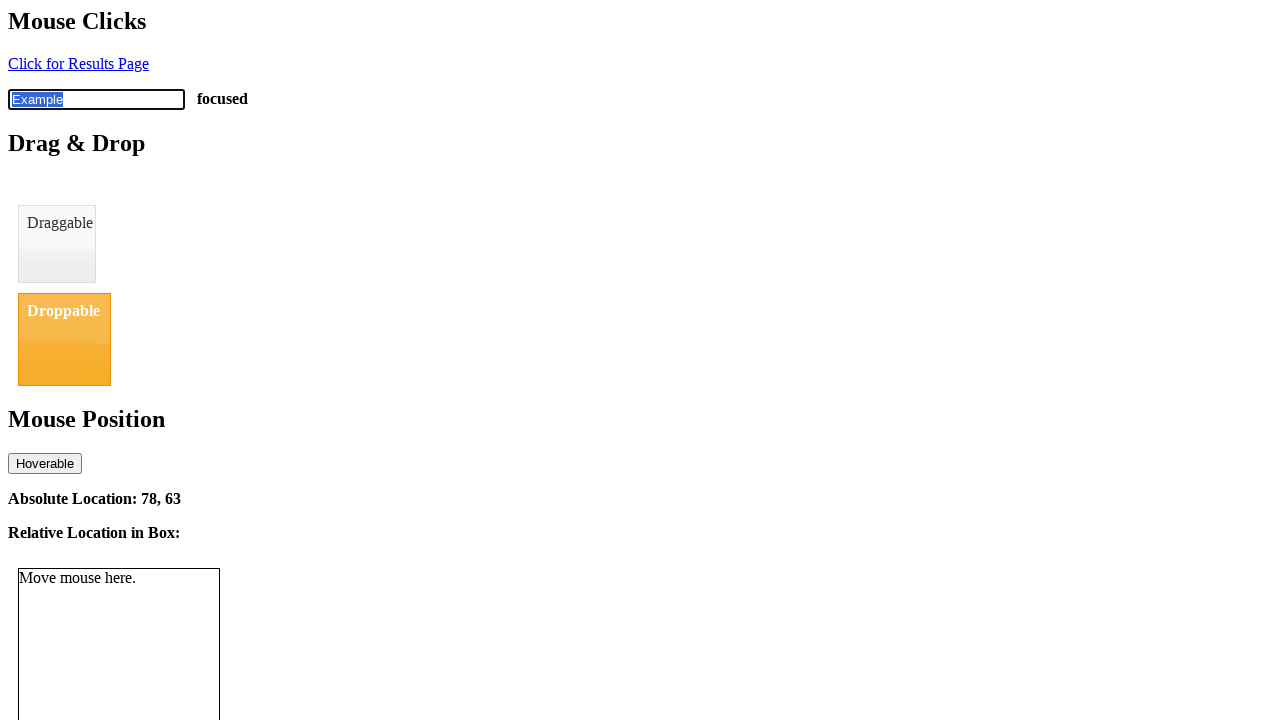

Pressed Backspace to delete selected text
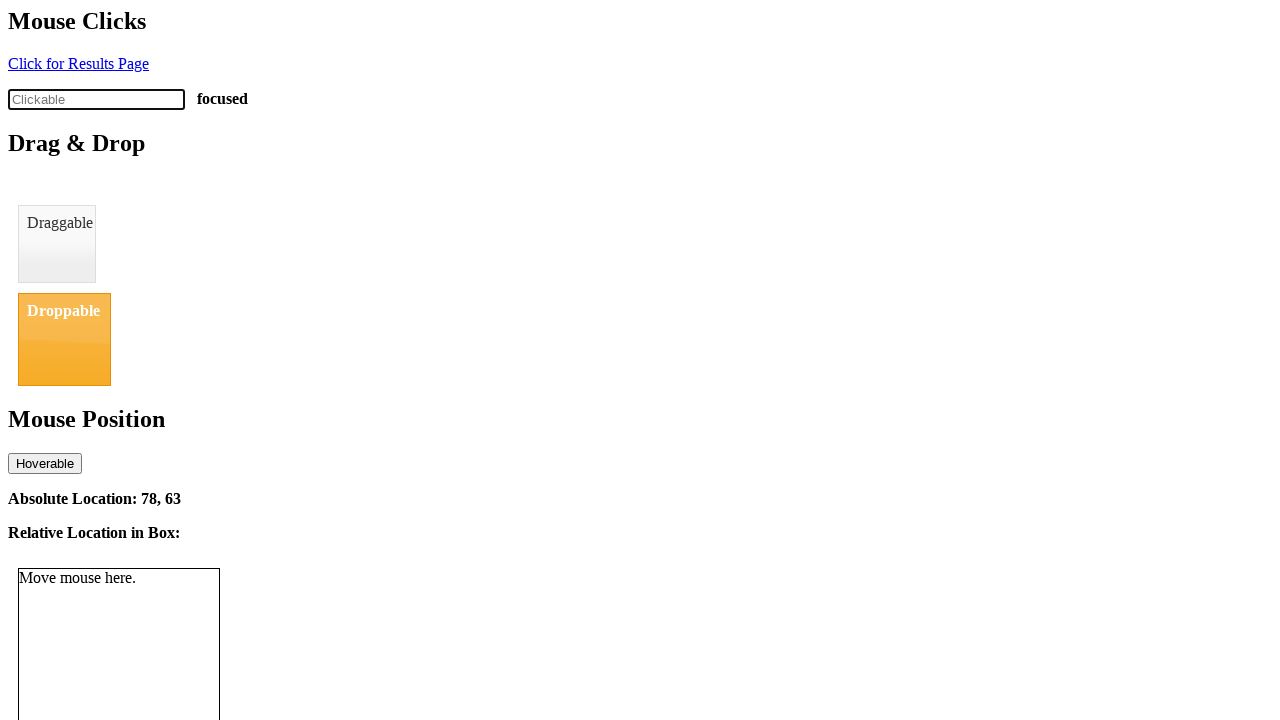

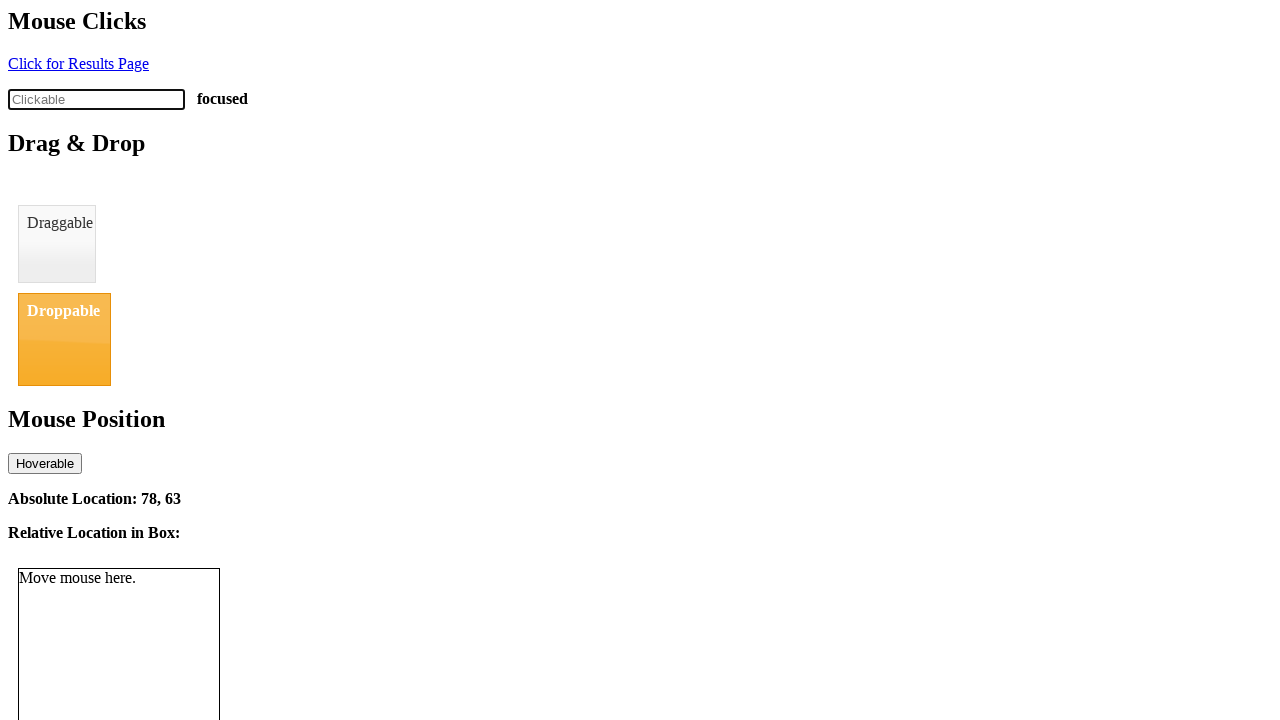